Tests jQuery UI menu navigation by hovering through nested menu items and clicking on a final option

Starting URL: https://the-internet.herokuapp.com/jqueryui/menu

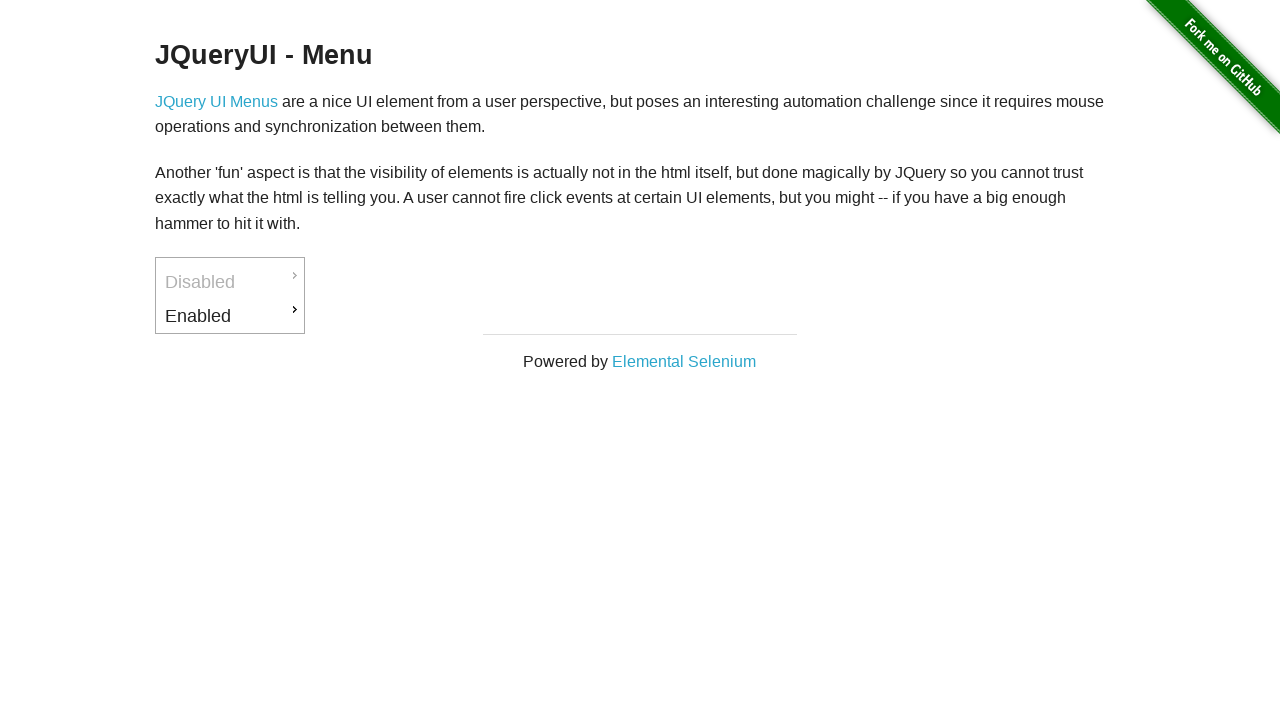

Hovered over Enabled menu item at (230, 316) on xpath=//*[@id='ui-id-3']/a
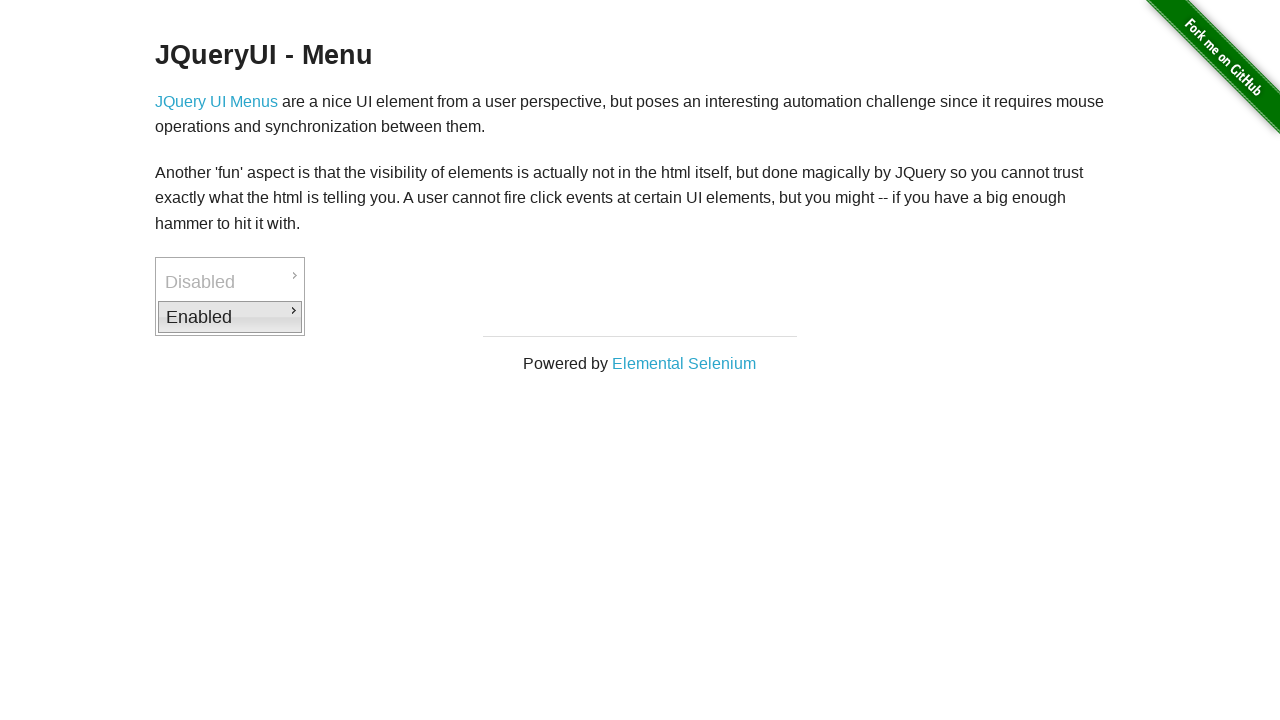

Hovered over Downloads submenu at (440, 312) on xpath=//*[@id="ui-id-4"]/span
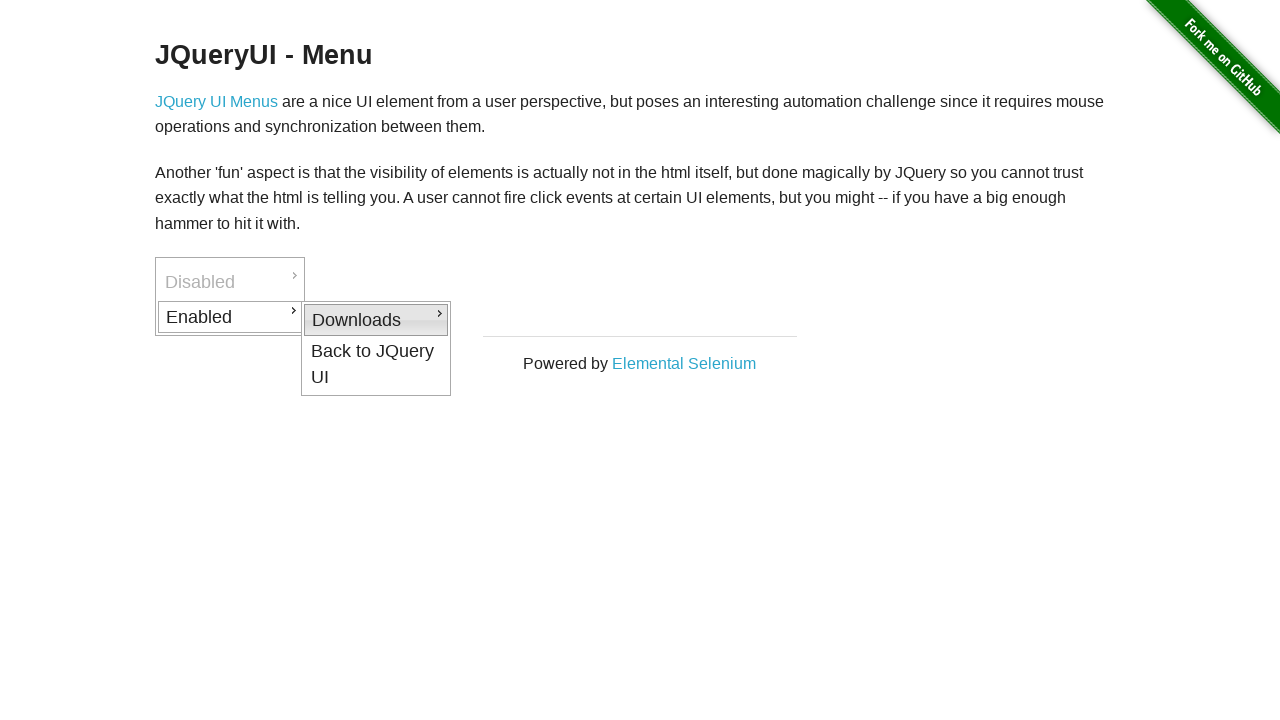

Clicked on CSV option at (522, 352) on xpath=//*[@id="ui-id-6"]/a
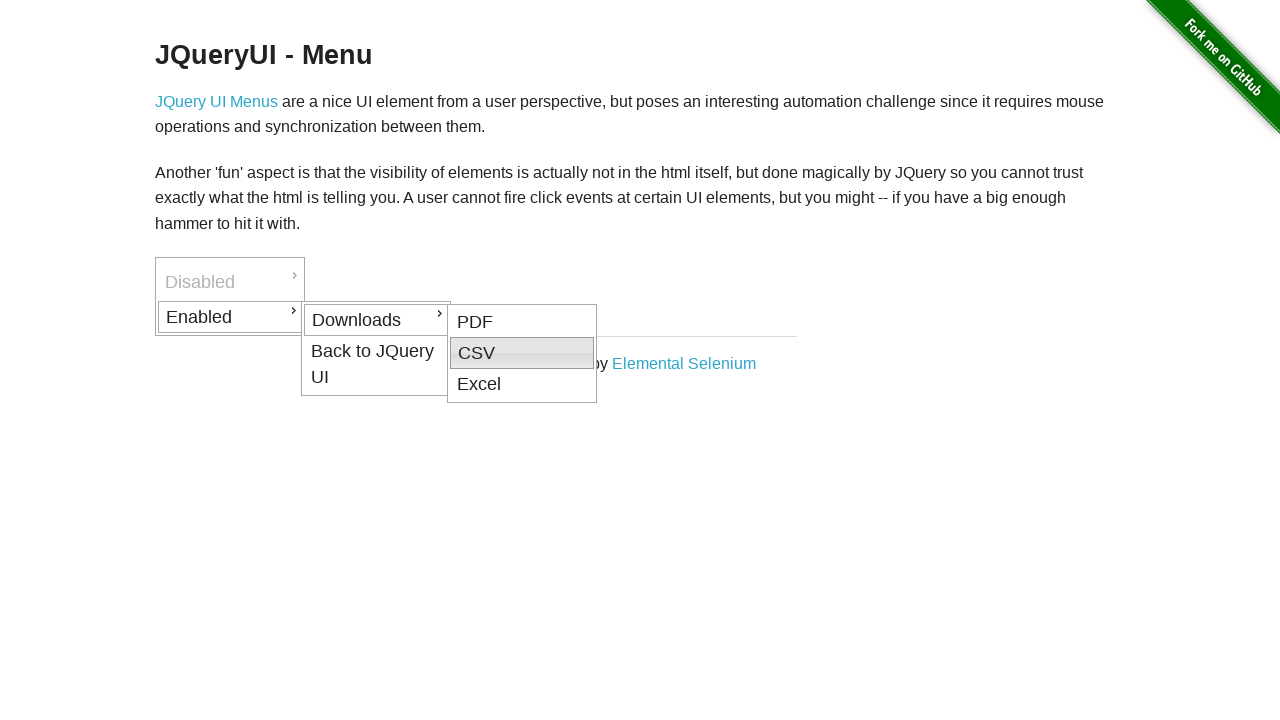

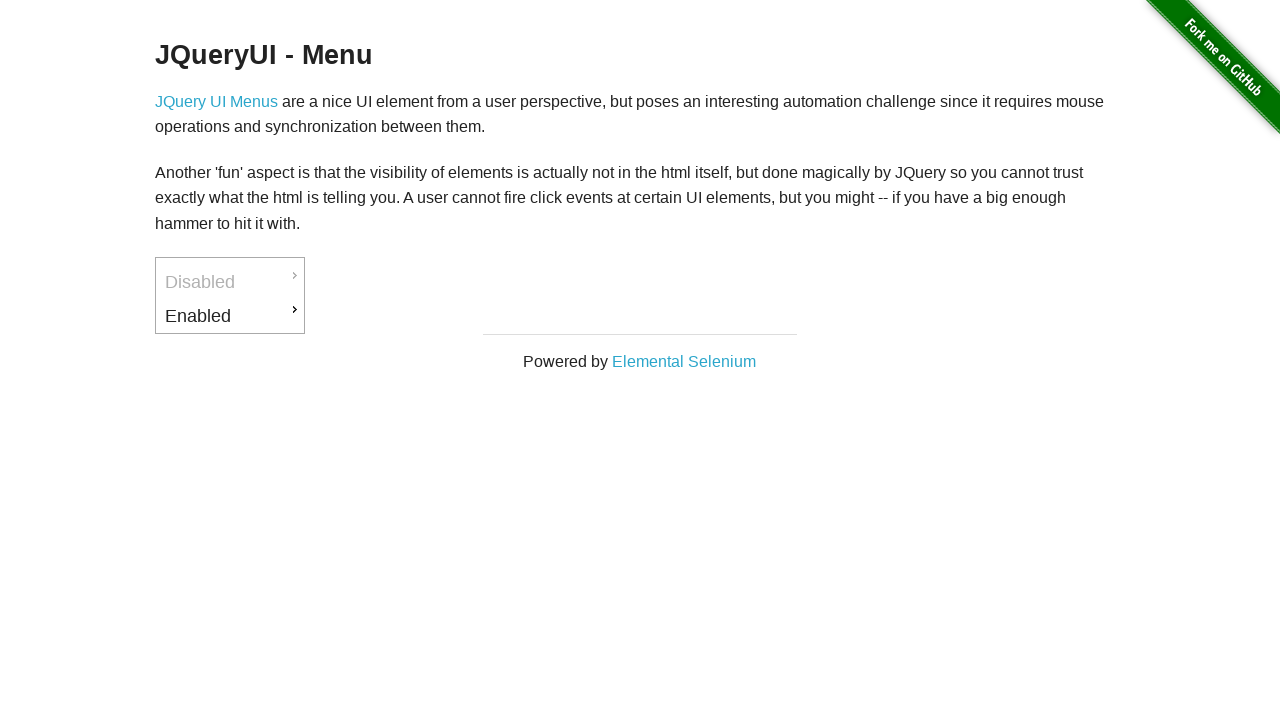